Tests the DemoQA practice form by filling all fields including name, email, gender, phone, date of birth, subjects, hobbies, address, and state/city dropdowns, then verifies successful submission.

Starting URL: https://demoqa.com/automation-practice-form

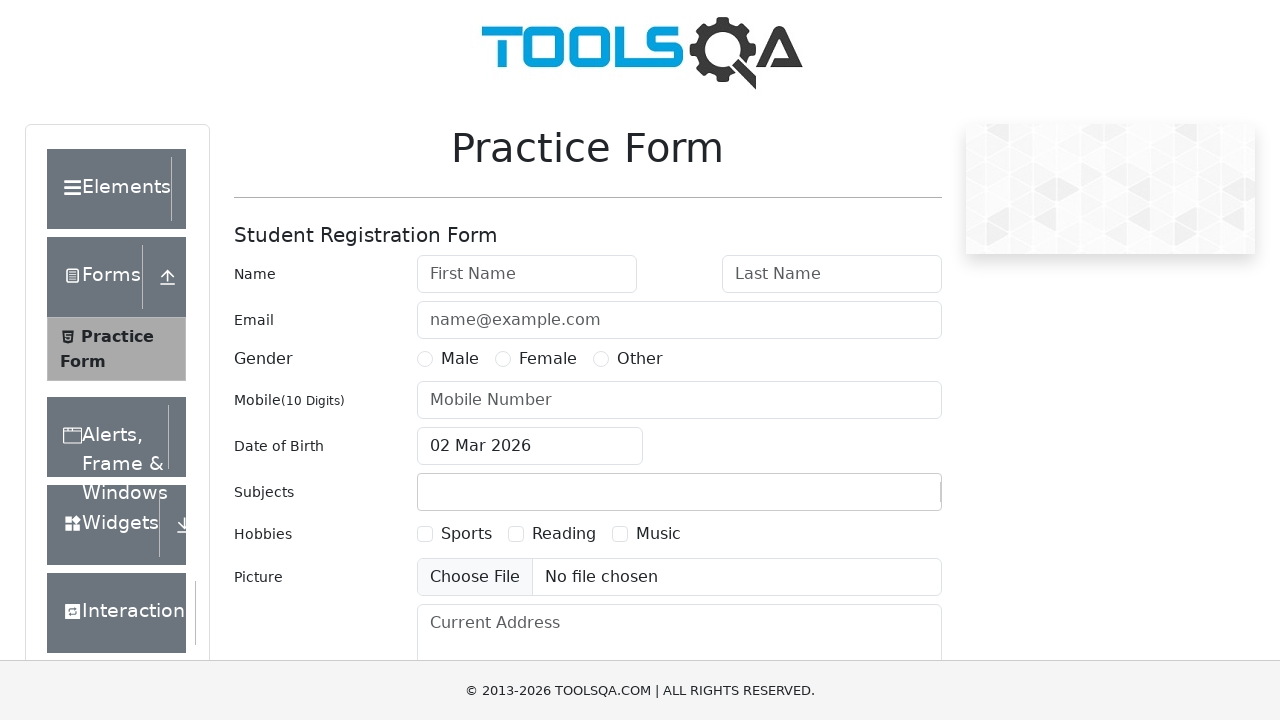

Filled first name field with 'Viktoriia' on #firstName
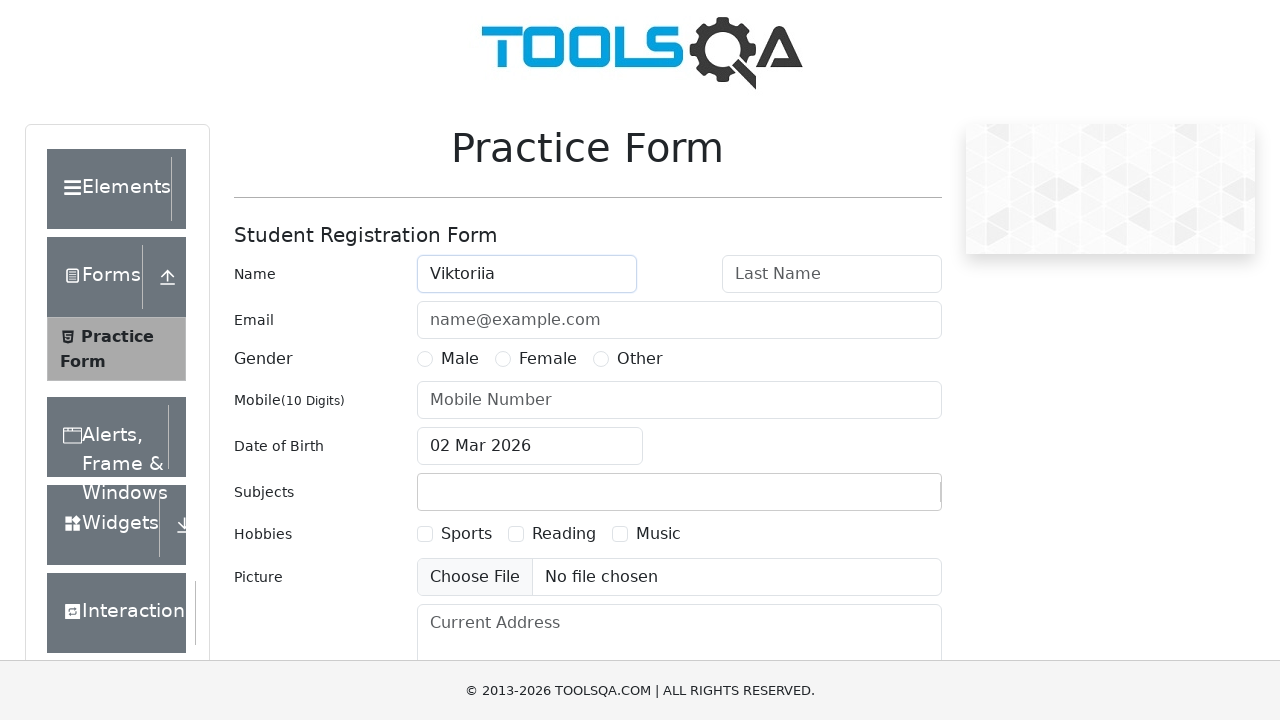

Filled last name field with 'Lav' on #lastName
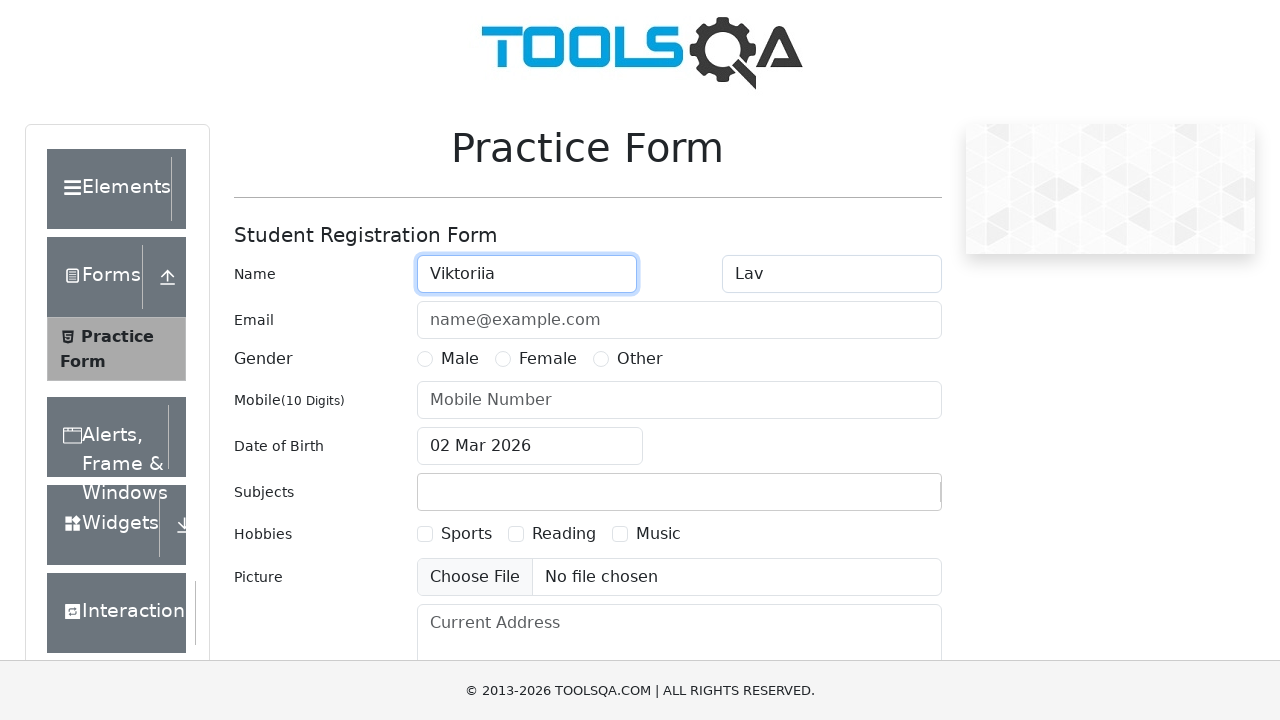

Filled email field with 'newuser@gmail.com' on #userEmail
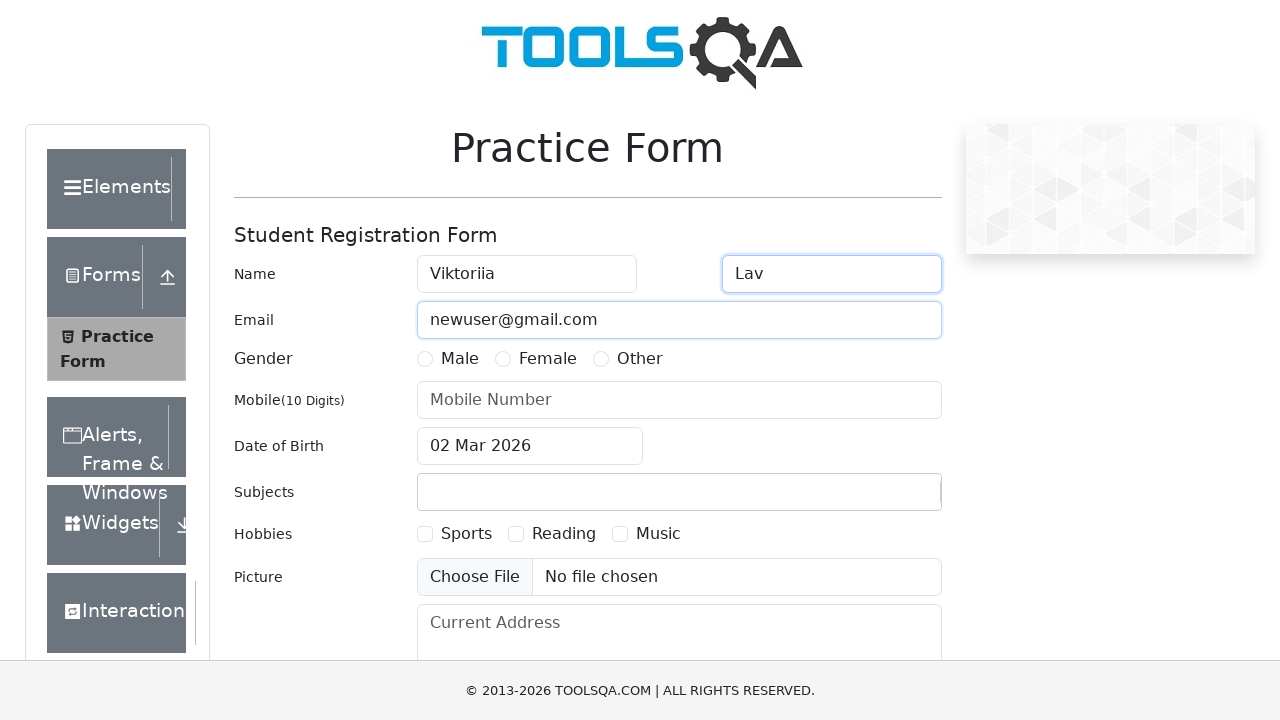

Selected Female gender option at (548, 359) on [for="gender-radio-2"]
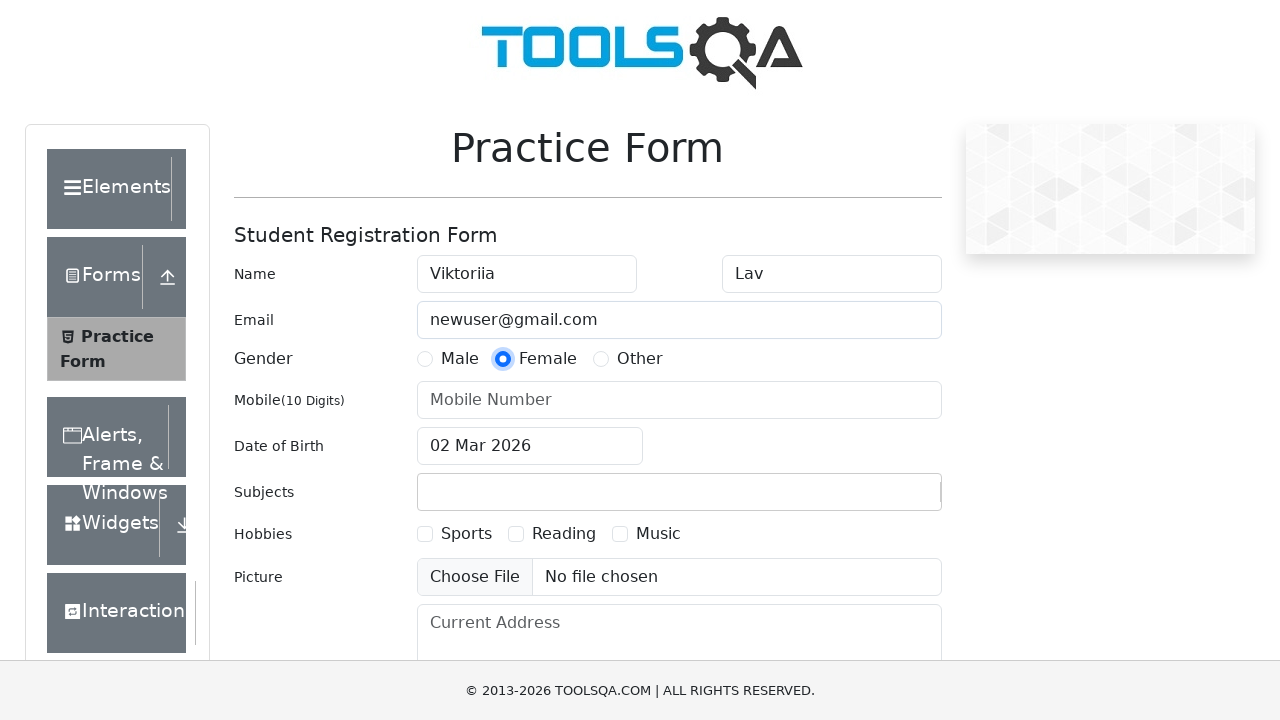

Filled phone number field with '8800222334' on #userNumber
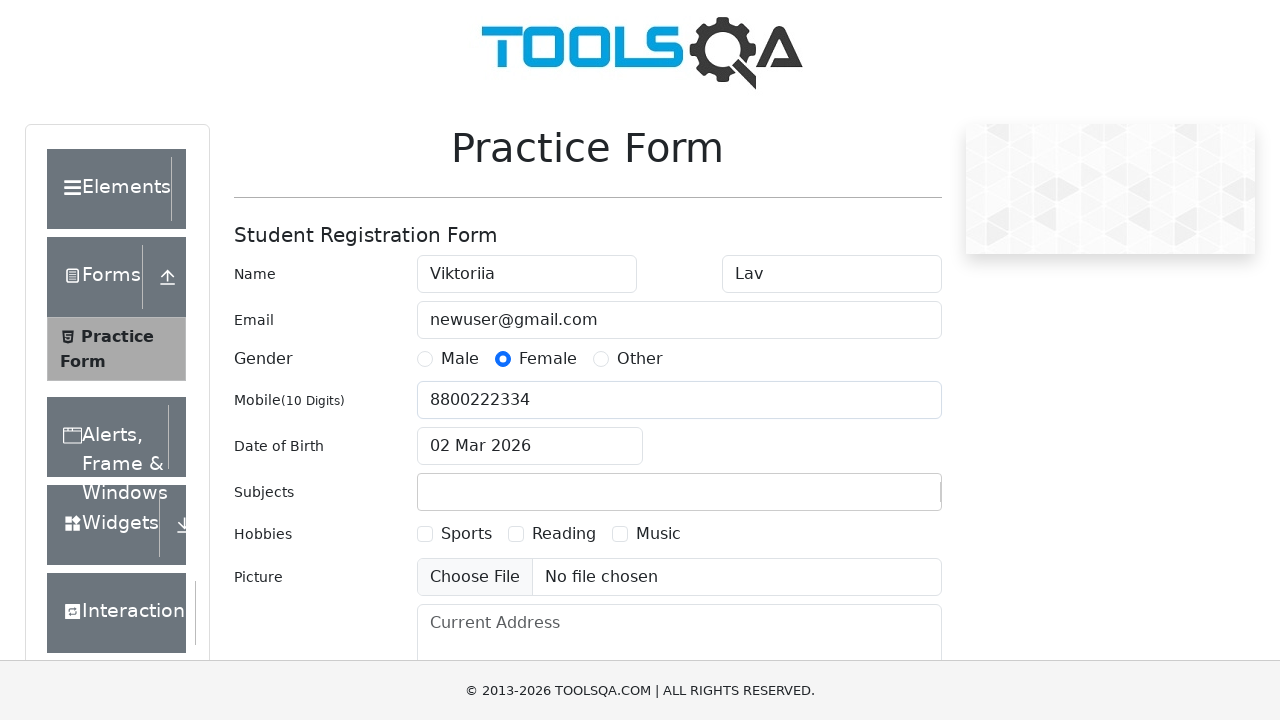

Clicked date of birth input to open date picker at (530, 446) on #dateOfBirthInput
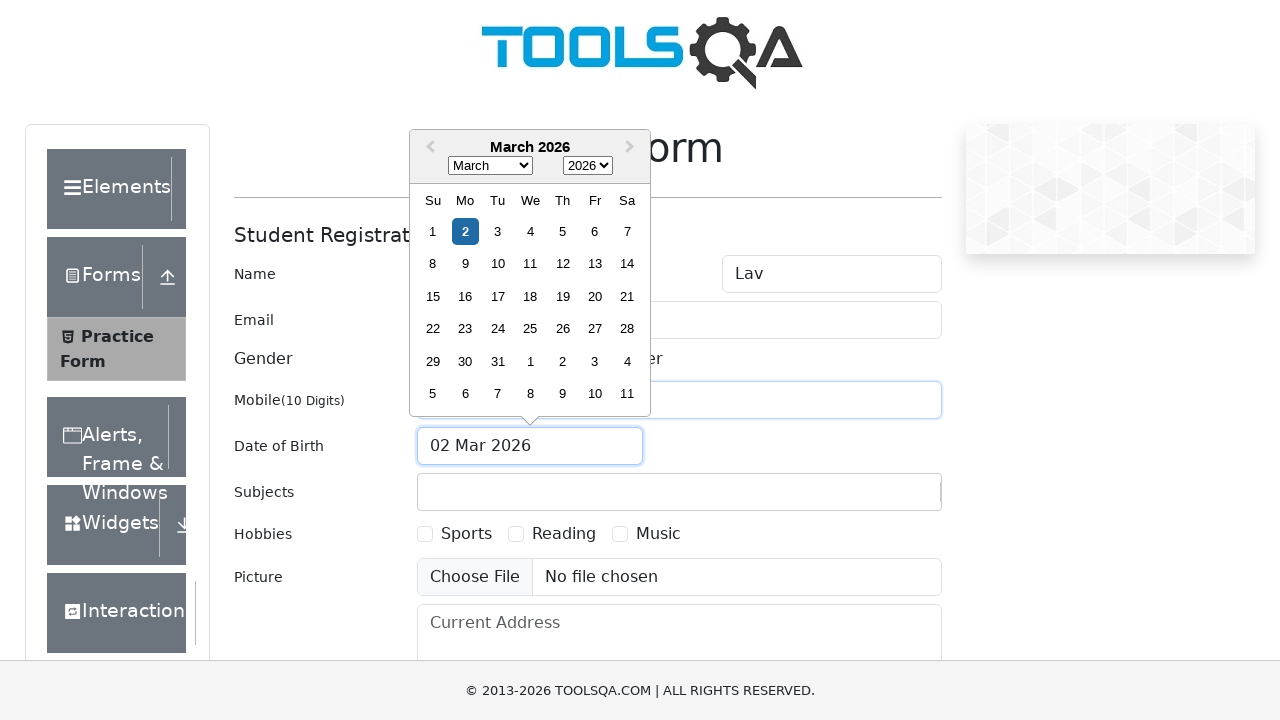

Selected year 1993 from date picker on .react-datepicker__year-select
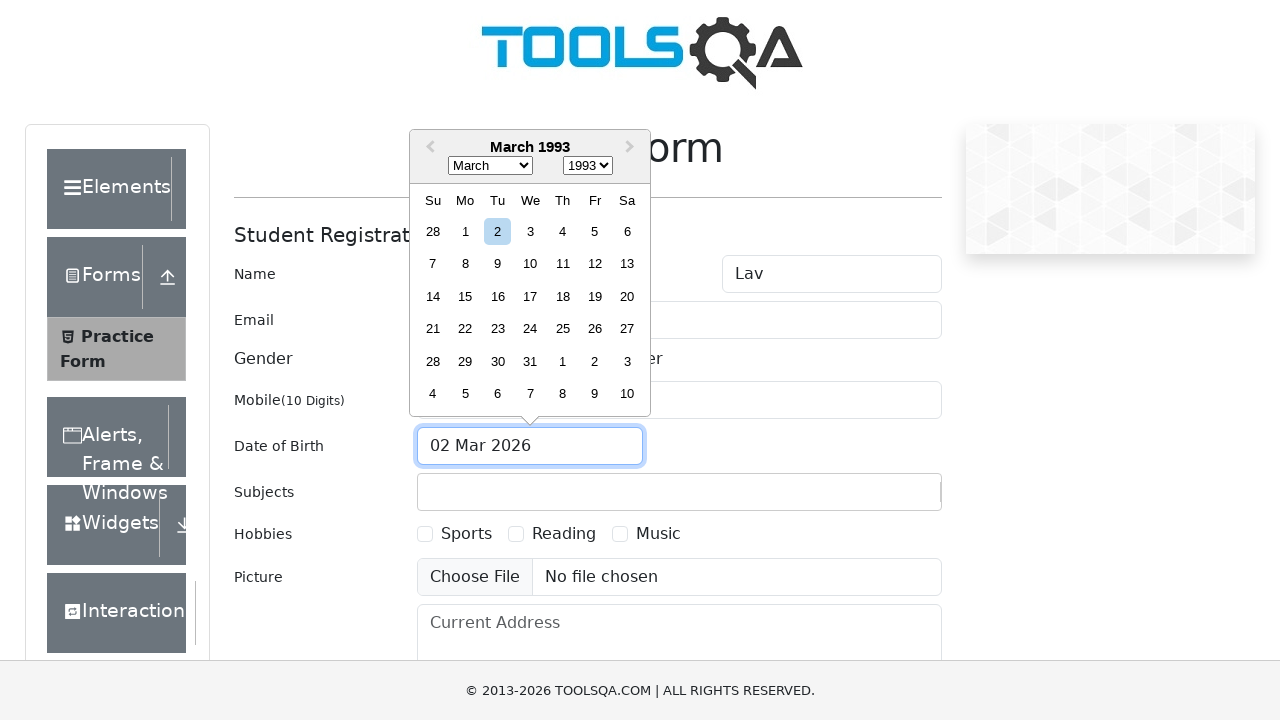

Selected month 4 (May) from date picker on .react-datepicker__month-select
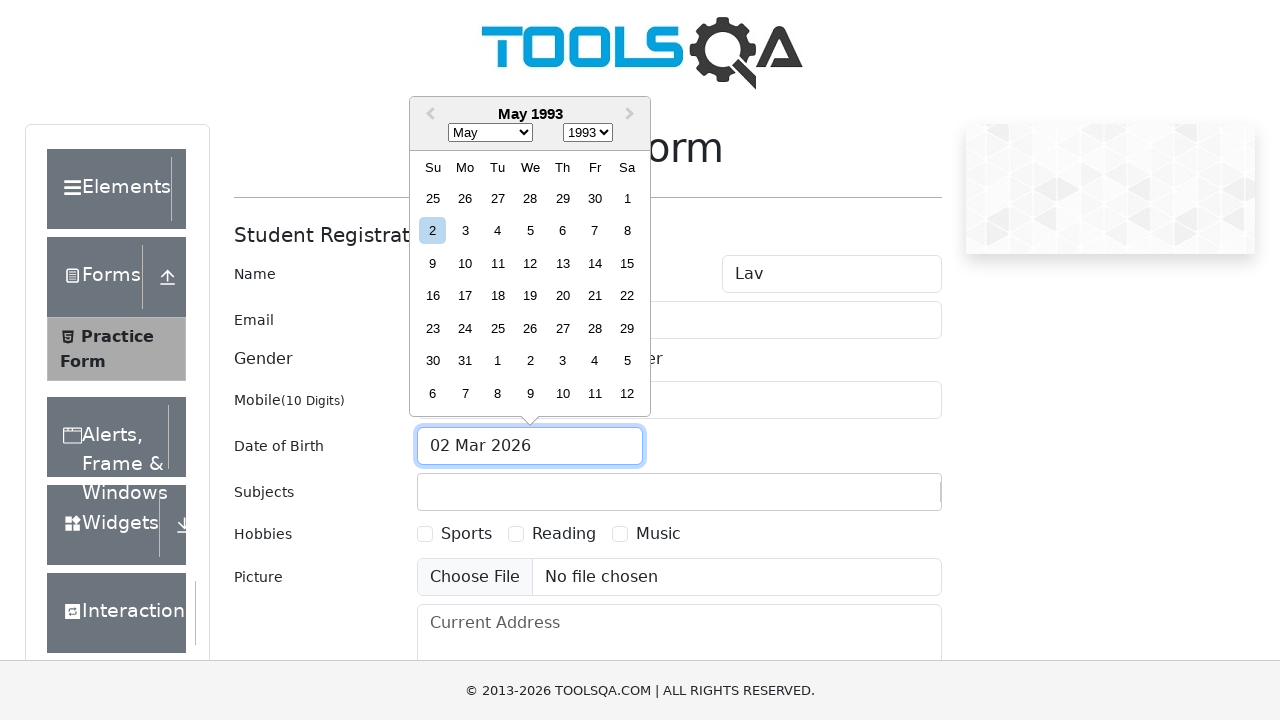

Selected day 17 from date picker at (465, 296) on .react-datepicker__day--017
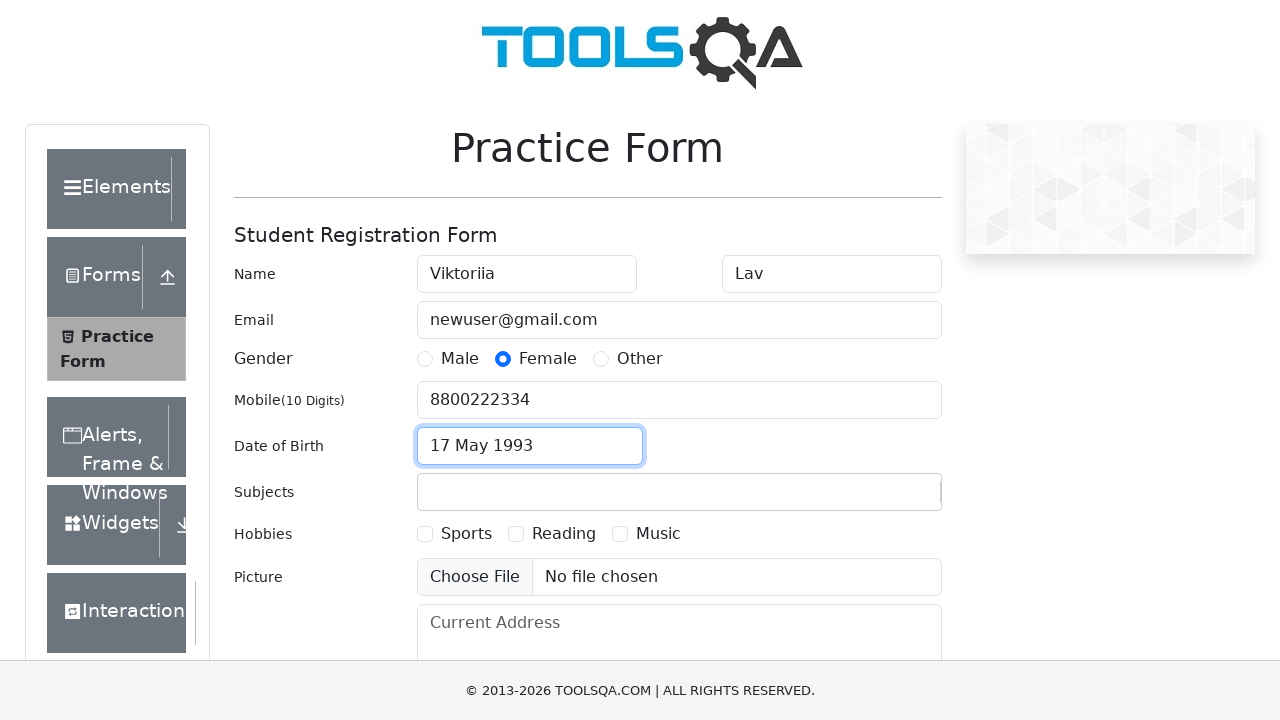

Filled subjects field with 'Chemistry' on #subjectsInput
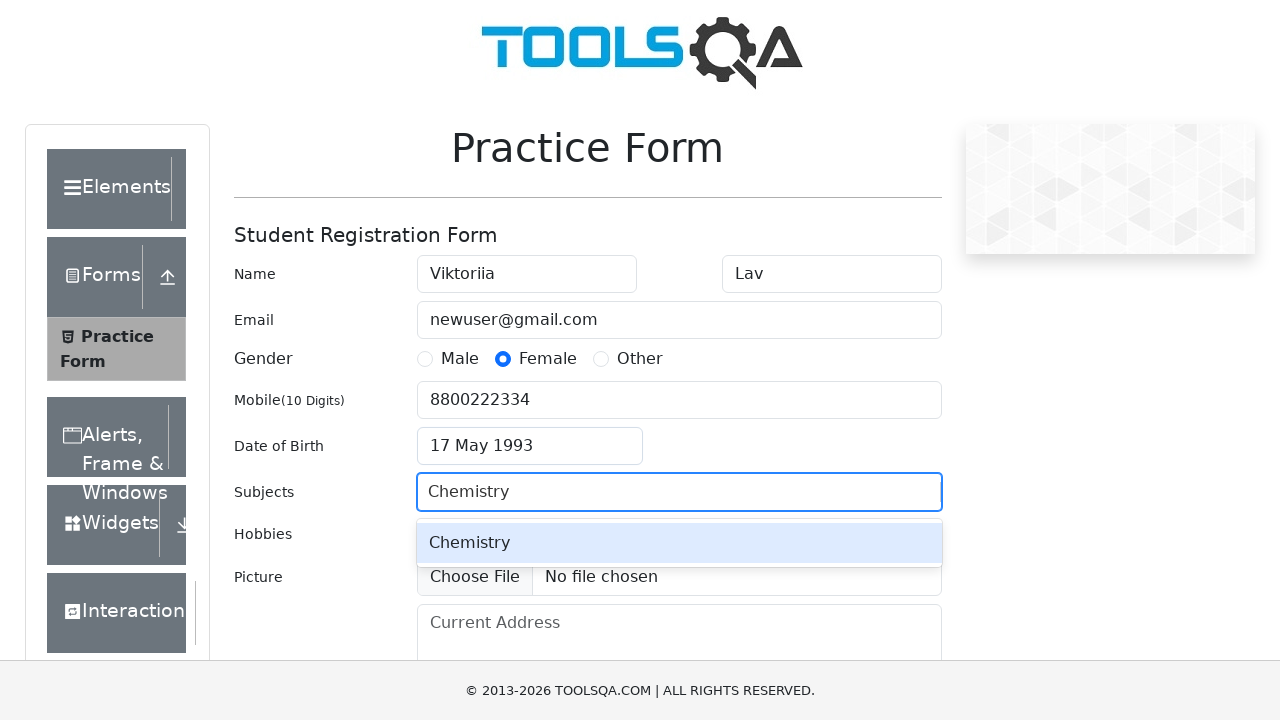

Pressed Enter to confirm Chemistry subject on #subjectsInput
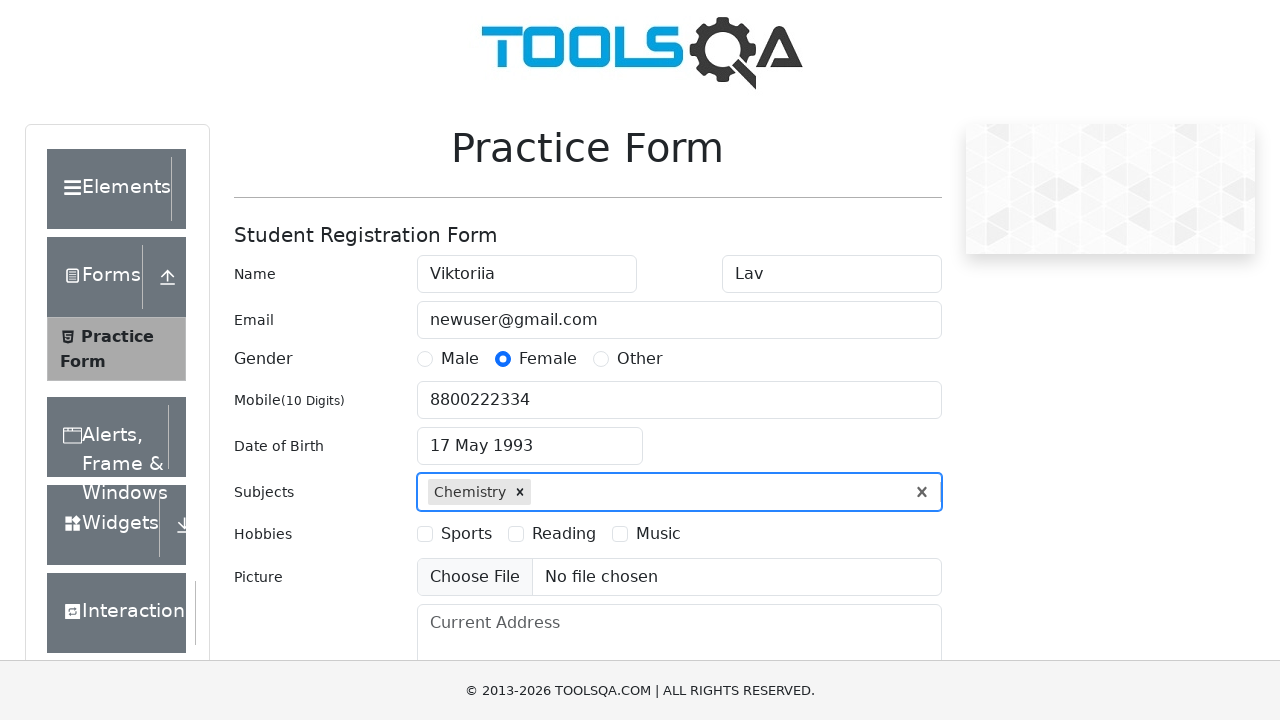

Clicked first hobby checkbox at (466, 534) on [for="hobbies-checkbox-1"]
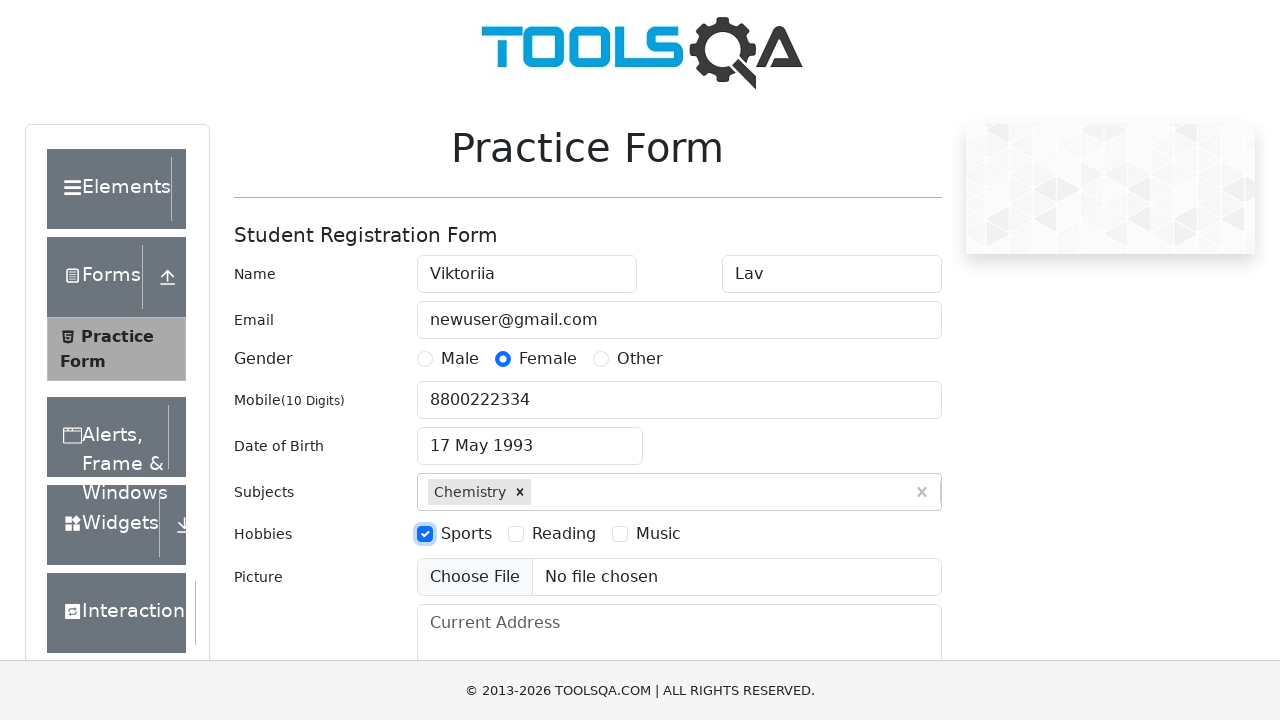

Clicked second hobby checkbox at (564, 534) on [for="hobbies-checkbox-2"]
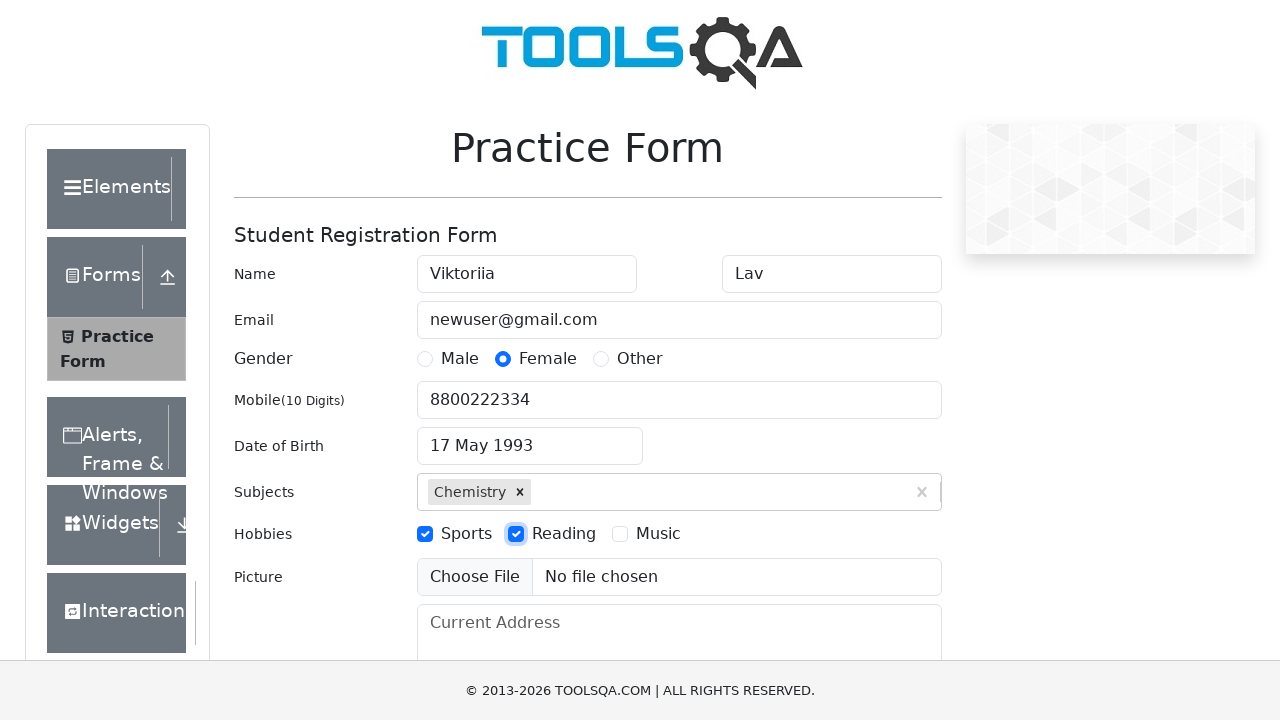

Filled address field with '144 Broadway, suit 12' on #currentAddress
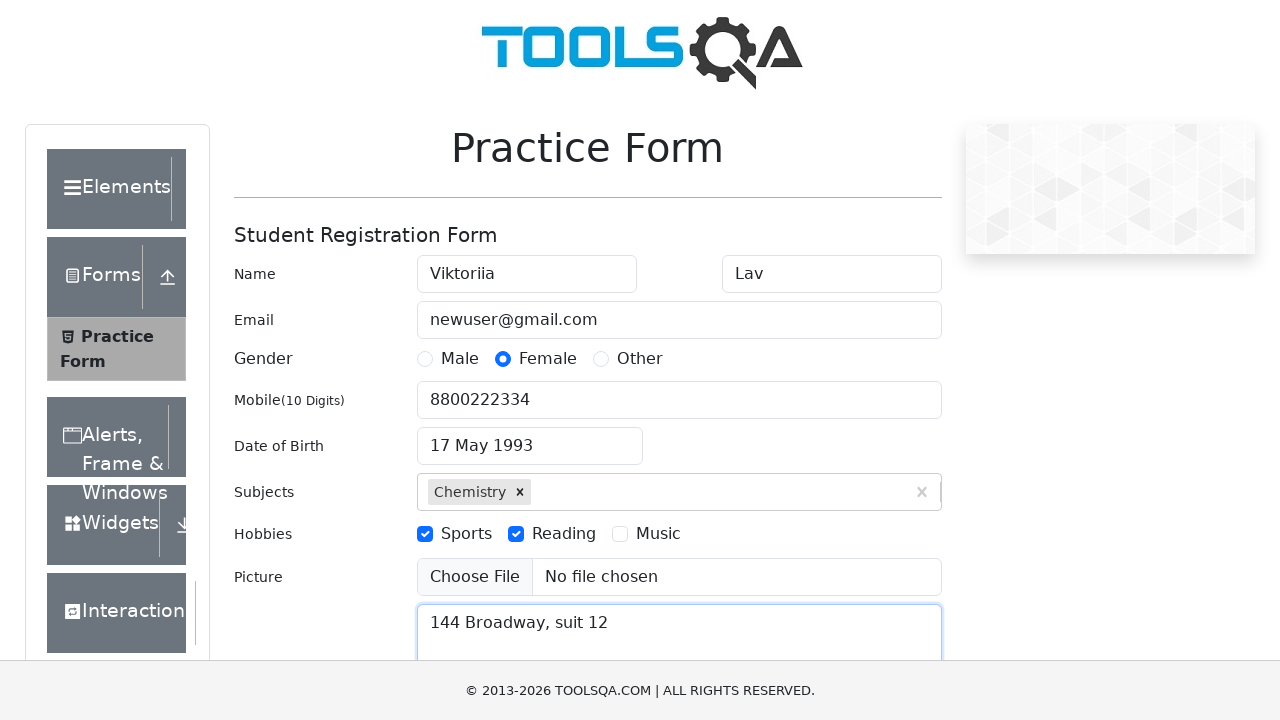

Filled state dropdown with 'NCR' on #react-select-3-input
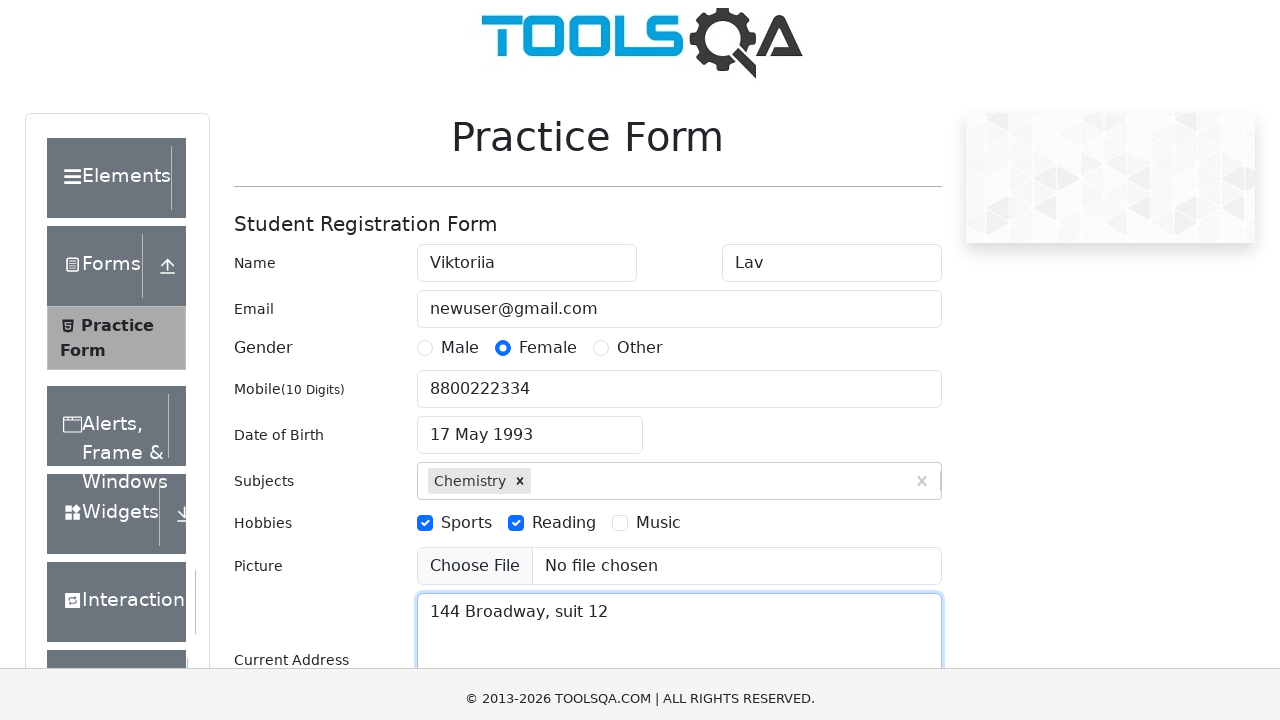

Pressed Enter to confirm state selection on #react-select-3-input
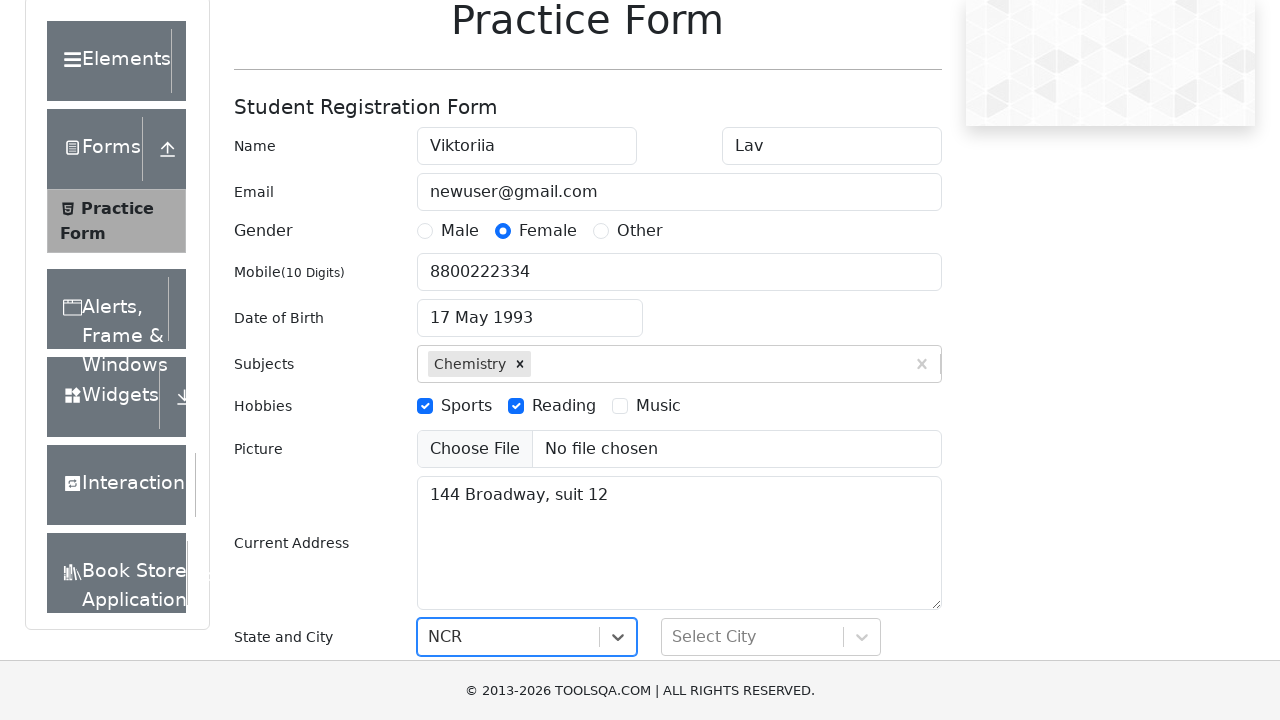

Filled city dropdown with 'Gurgaon' on #react-select-4-input
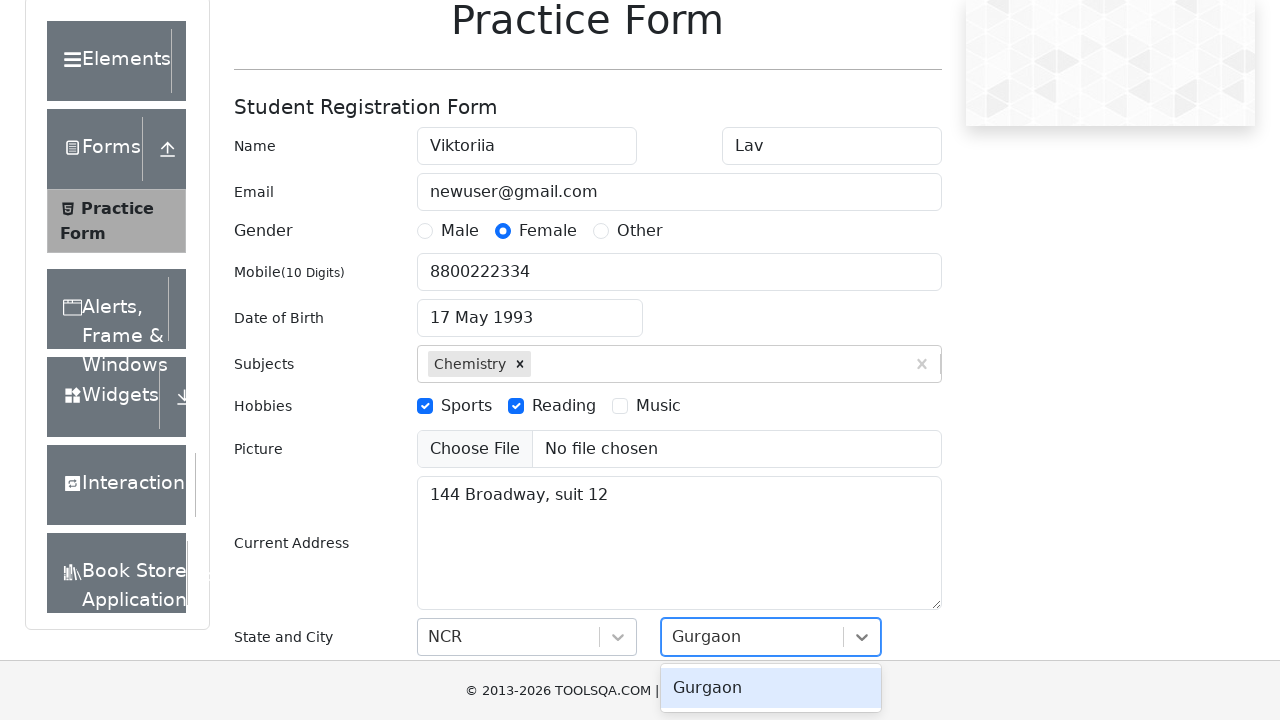

Pressed Enter to confirm city selection on #react-select-4-input
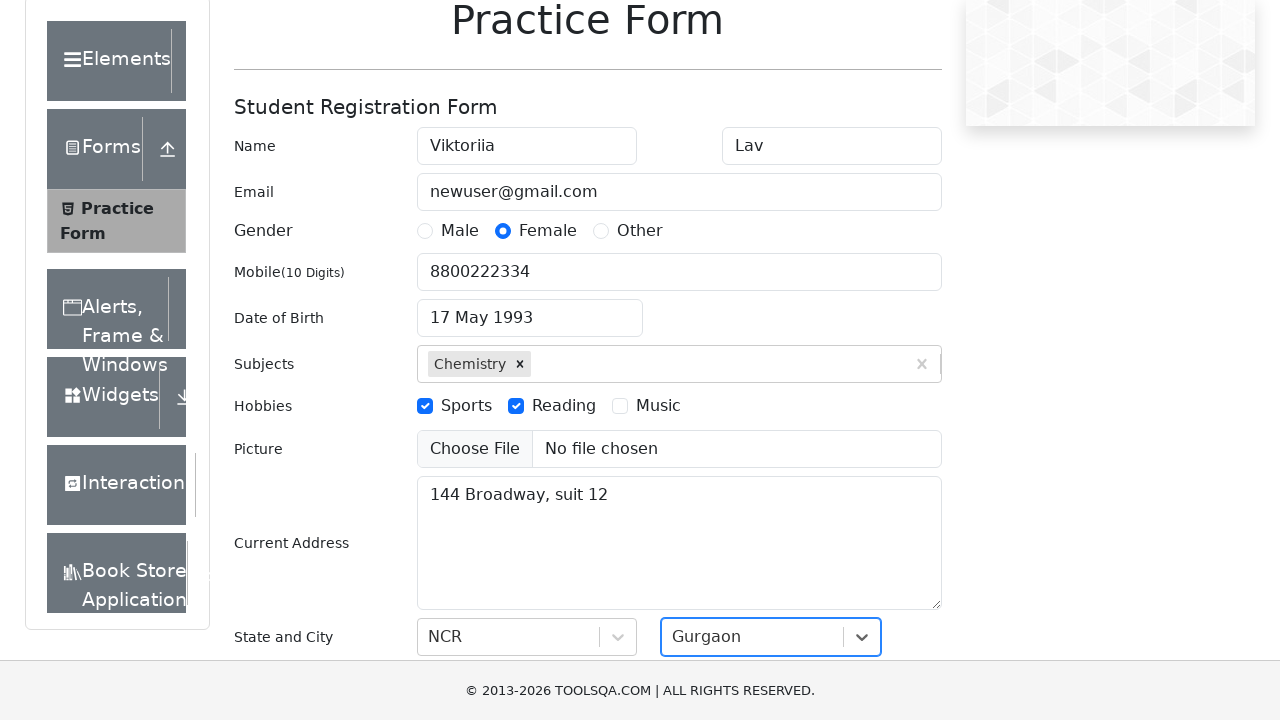

Clicked submit button to submit the practice form at (885, 499) on #submit
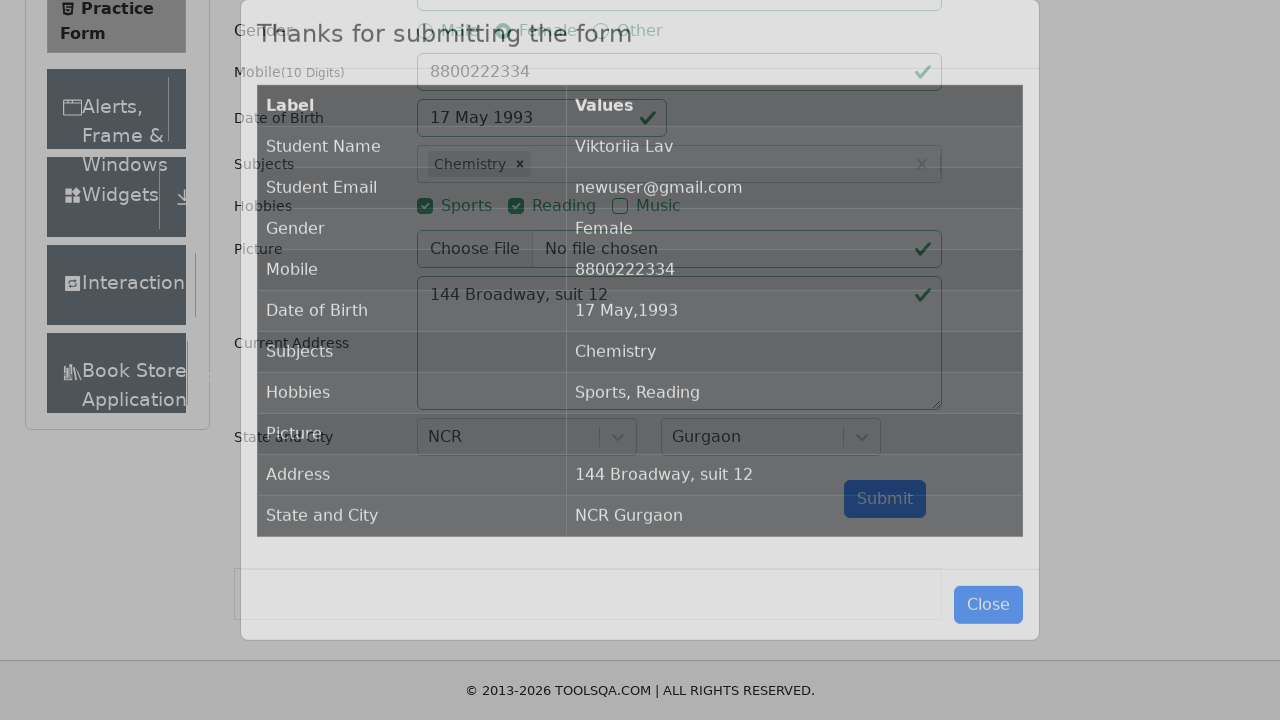

Form submission modal appeared successfully
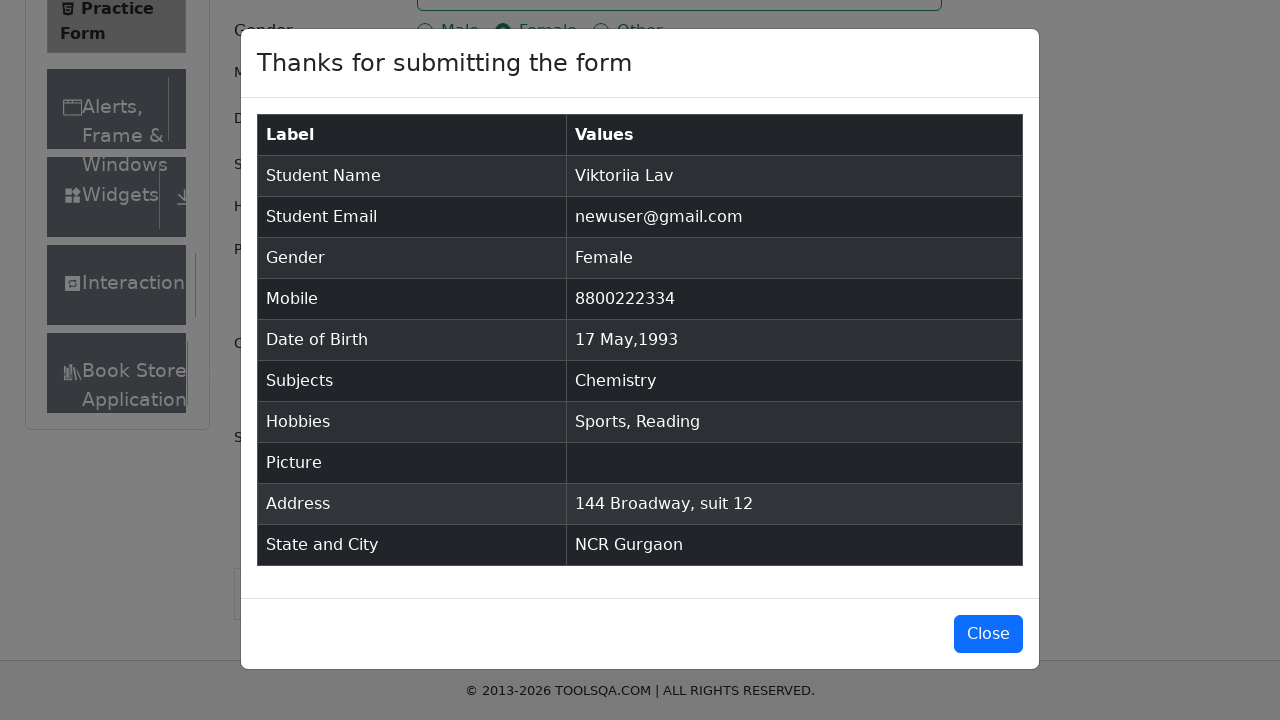

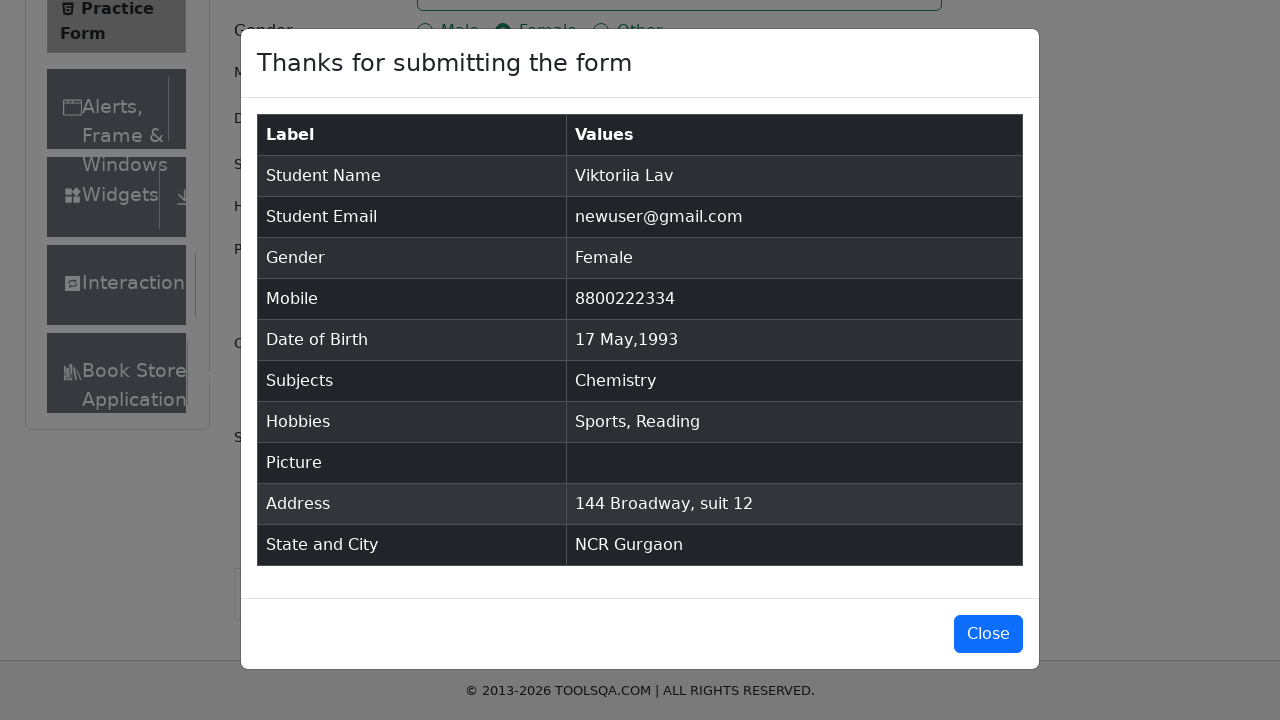